Tests registration form validation with invalid phone numbers including too short, too long, and invalid prefix formats

Starting URL: https://alada.vn/tai-khoan/dang-ky.html

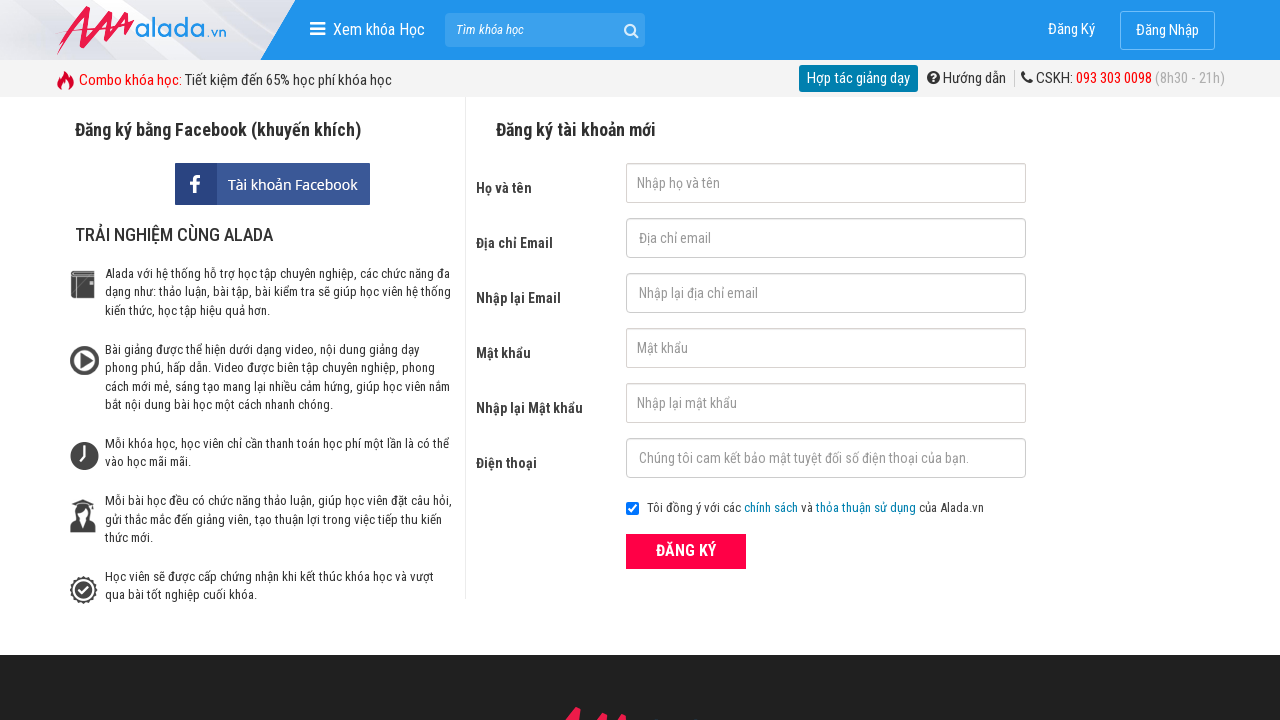

Filled first name field with 'John Wick' on #txtFirstname
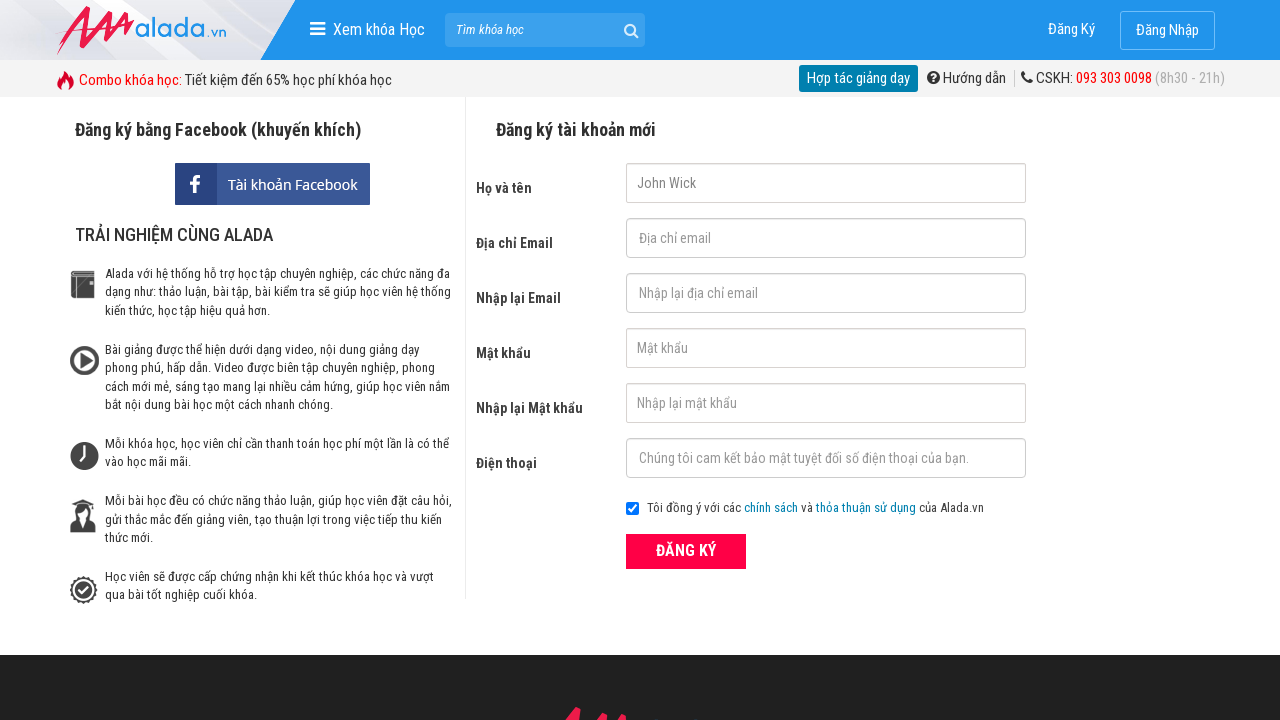

Filled email field with 'johnwick@gmail.com' on #txtEmail
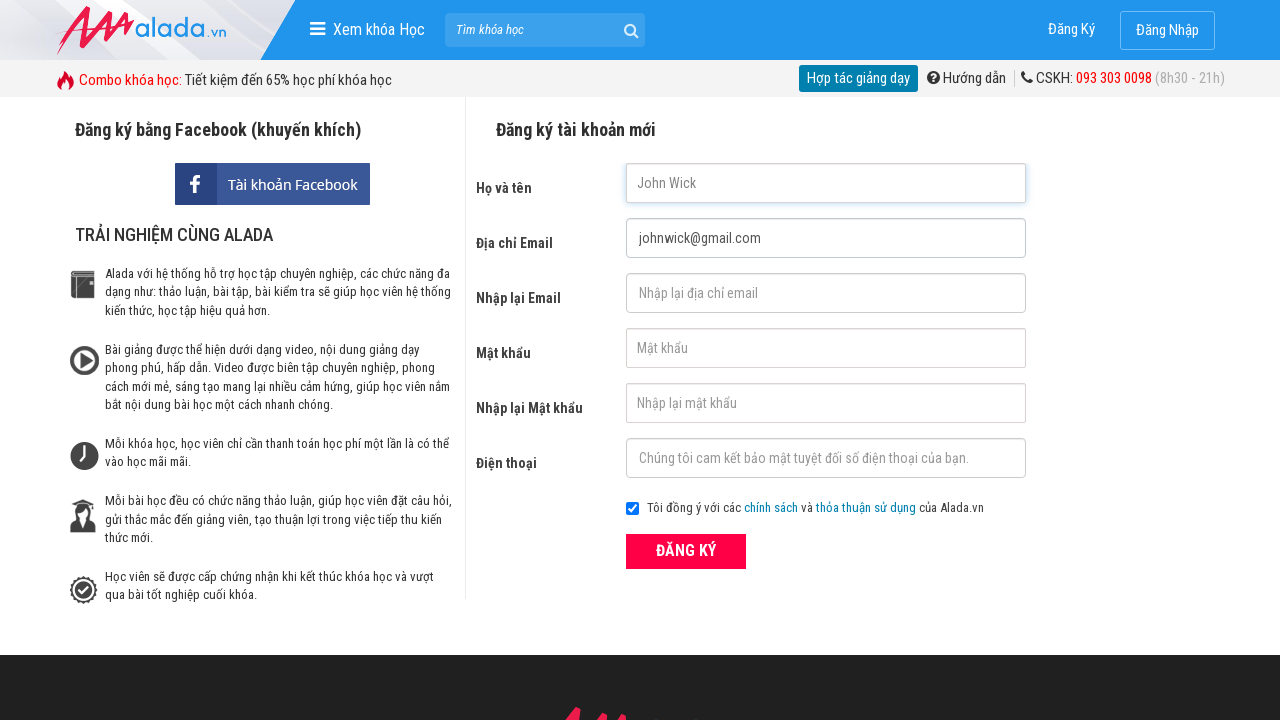

Filled confirm email field with 'johnwick@gmail.com' on #txtCEmail
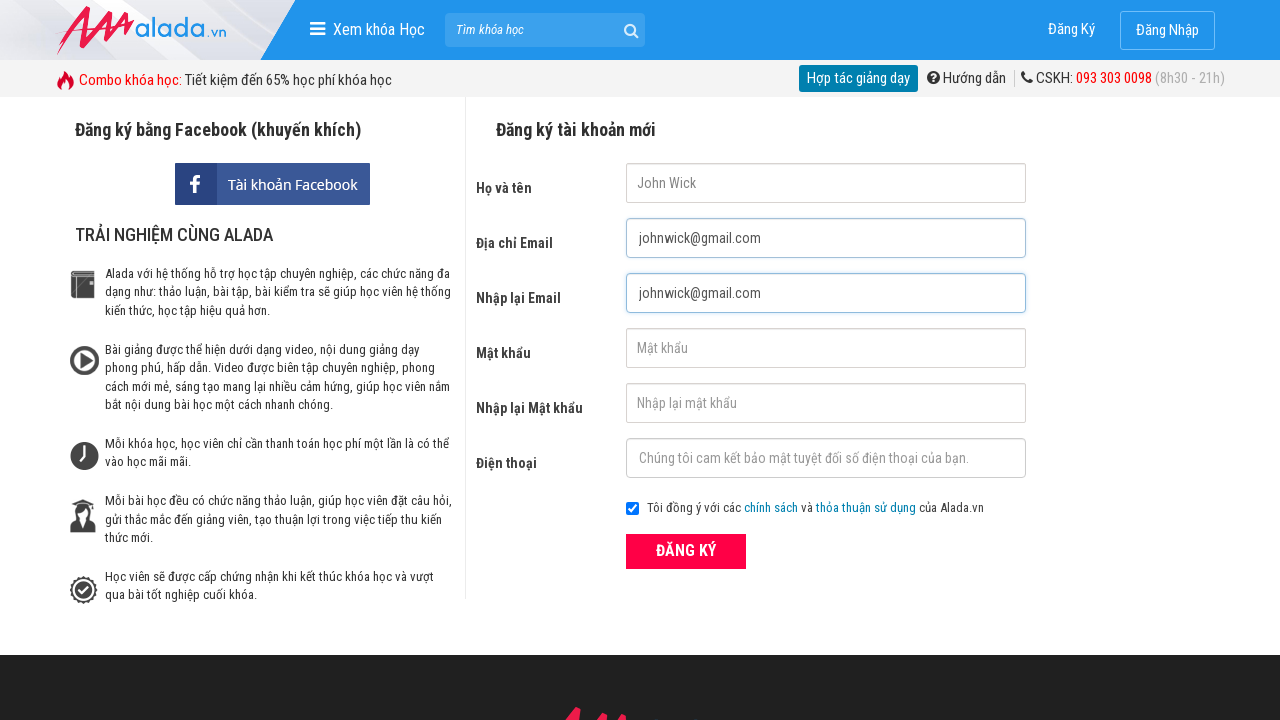

Filled password field with '123456789' on #txtPassword
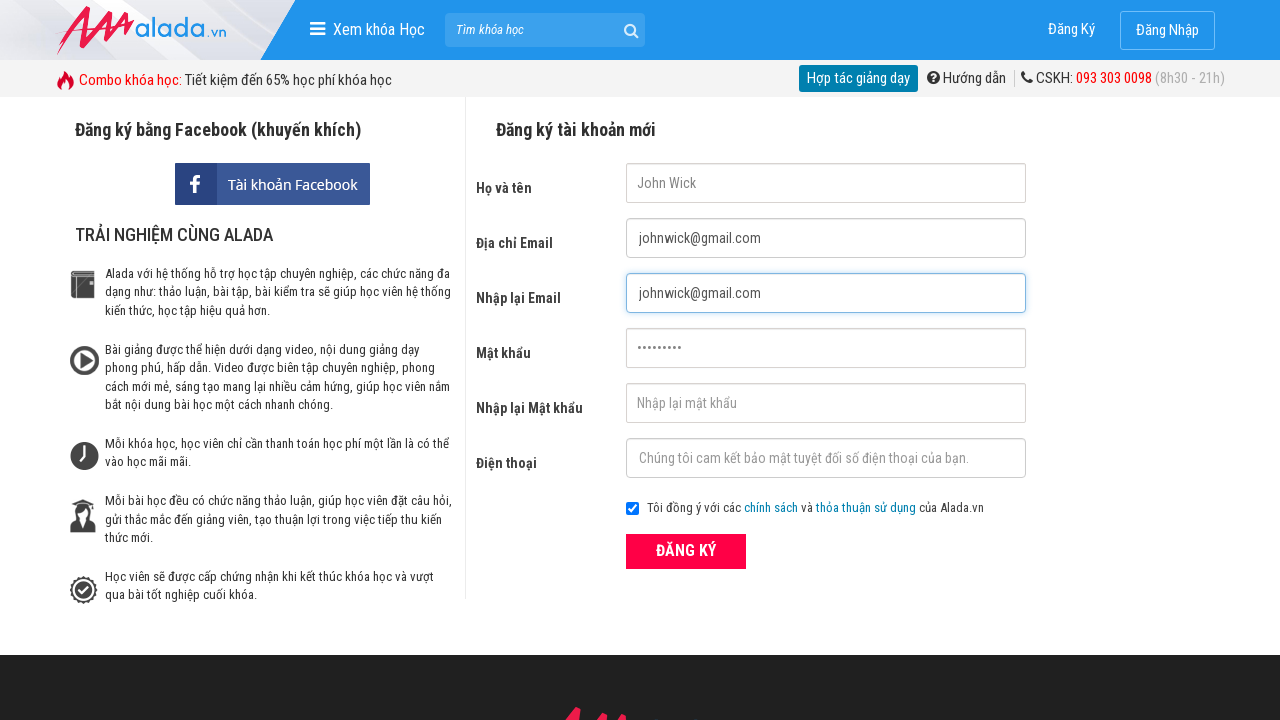

Filled confirm password field with '123456456' on #txtCPassword
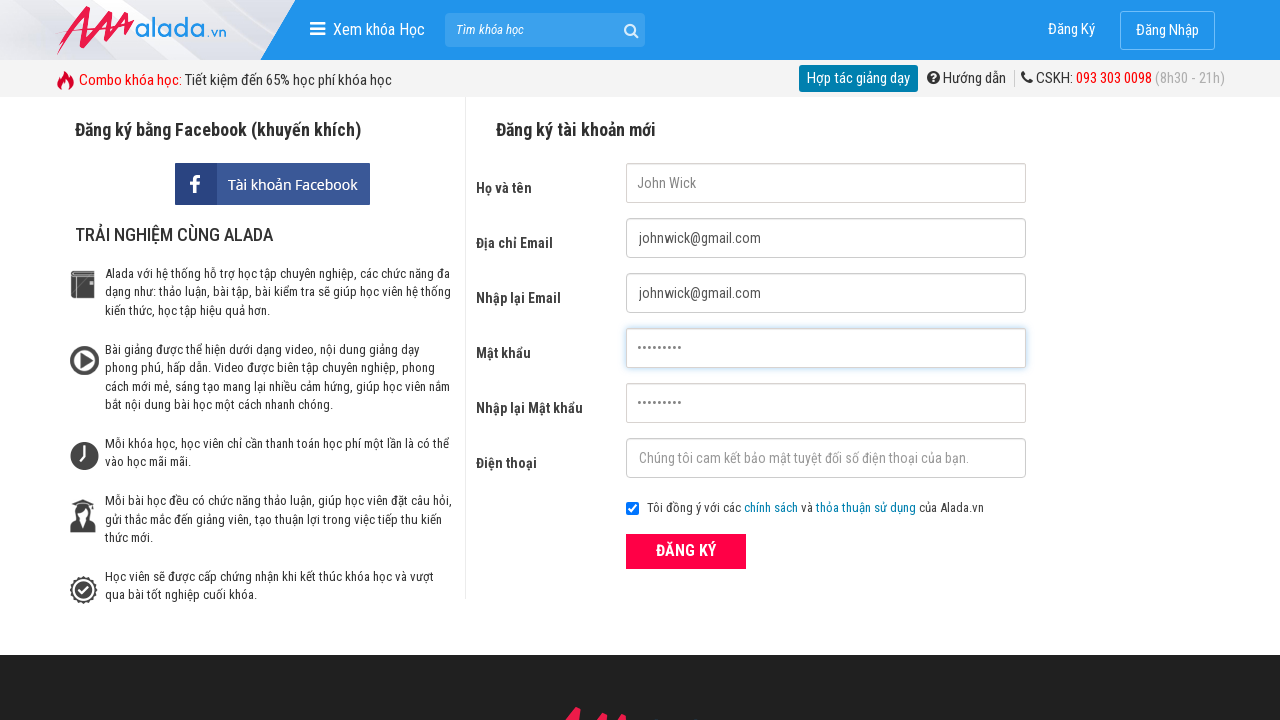

Filled phone field with short phone number '01234578' (too short) on #txtPhone
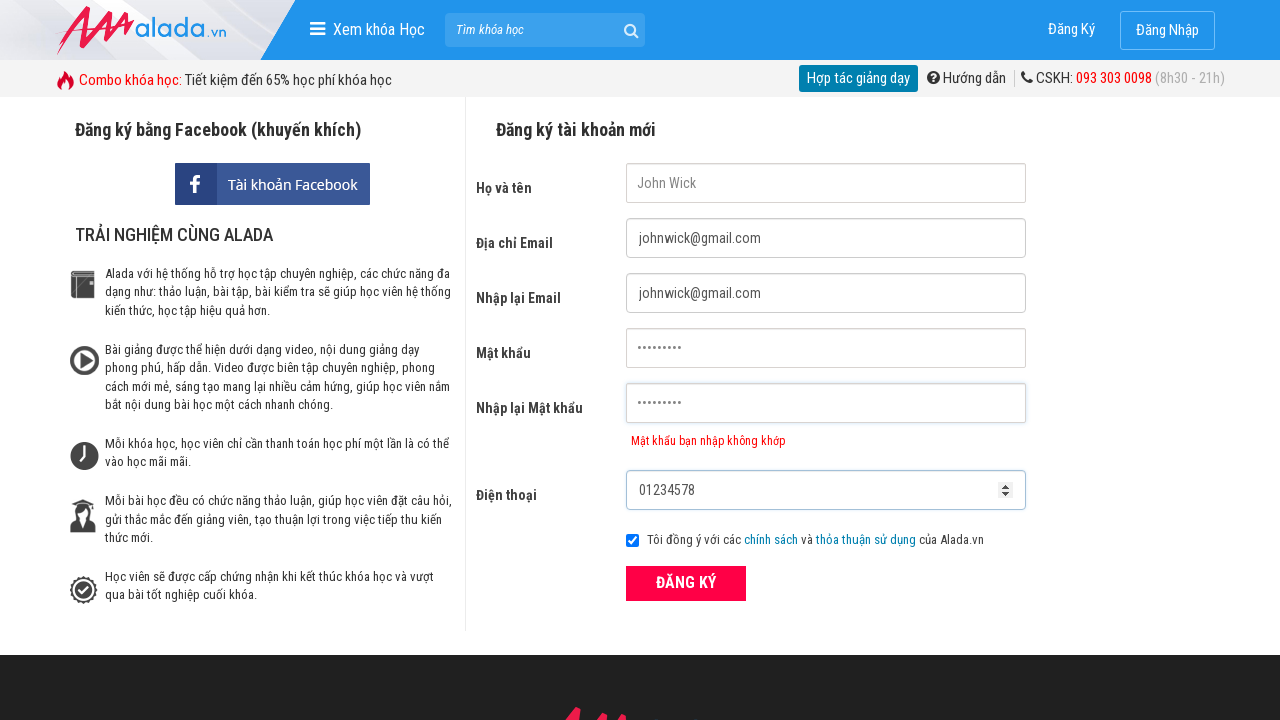

Clicked ĐĂNG KÝ (Register) button to validate short phone number at (686, 583) on xpath=//form[@id='frmLogin']//button[text()='ĐĂNG KÝ']
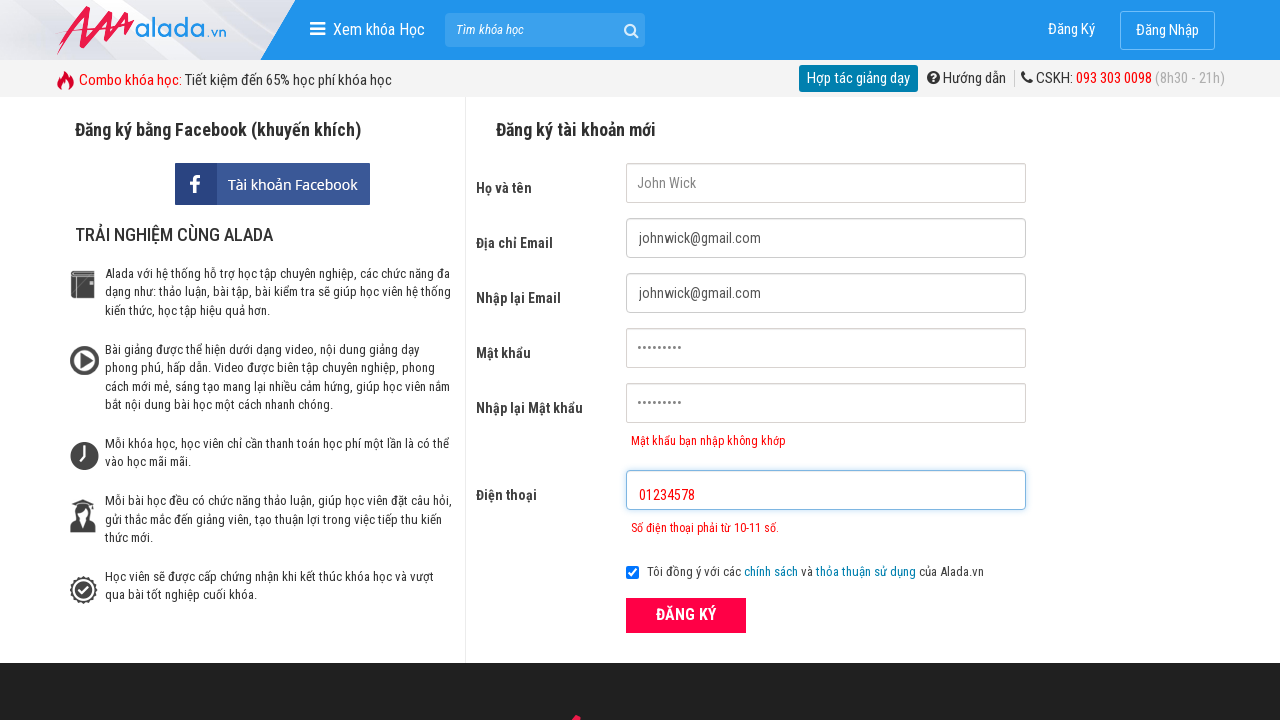

Phone error message appeared for short phone number validation
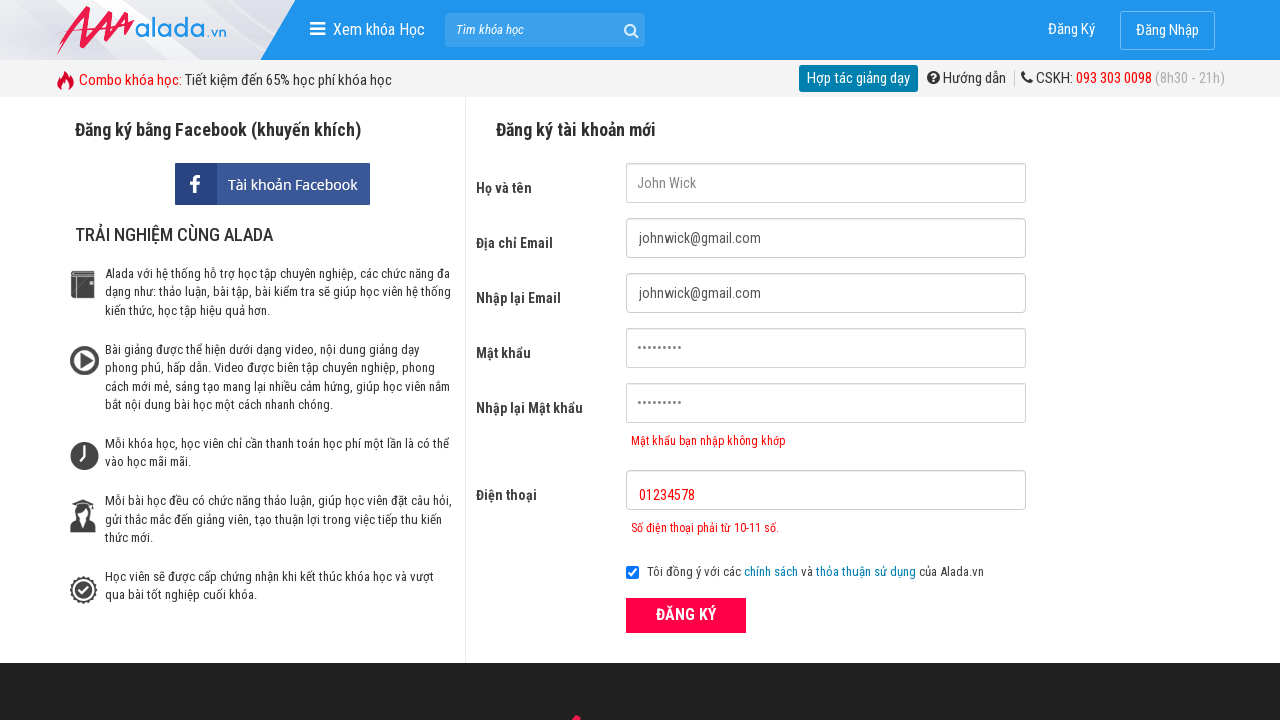

Cleared phone field on #txtPhone
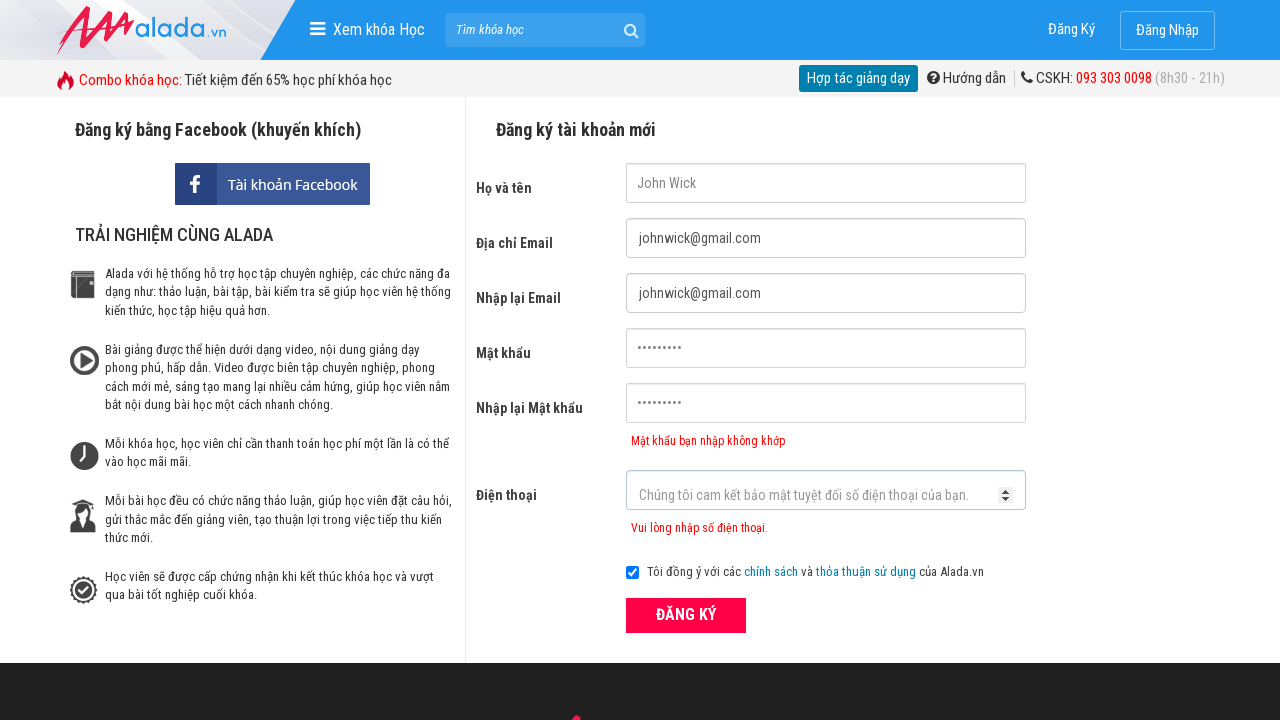

Filled phone field with too long phone number '012345789012' on #txtPhone
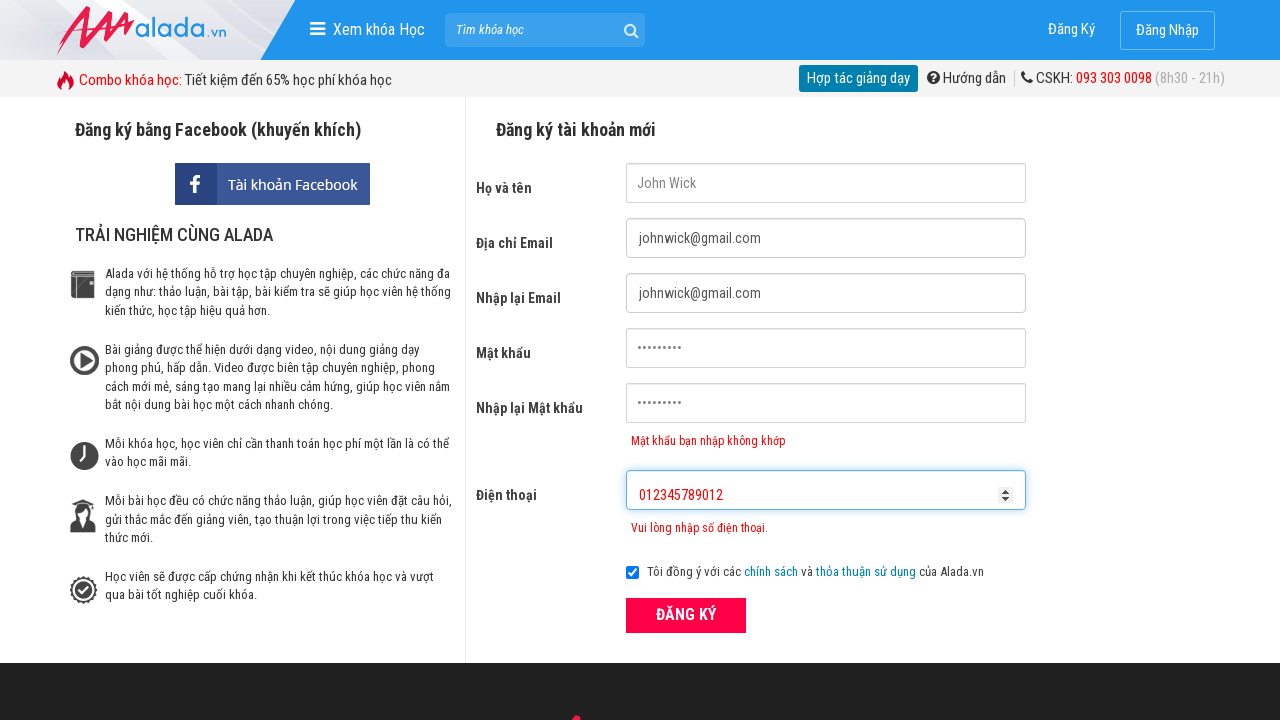

Clicked ĐĂNG KÝ (Register) button to validate too long phone number at (686, 615) on xpath=//form[@id='frmLogin']//button[text()='ĐĂNG KÝ']
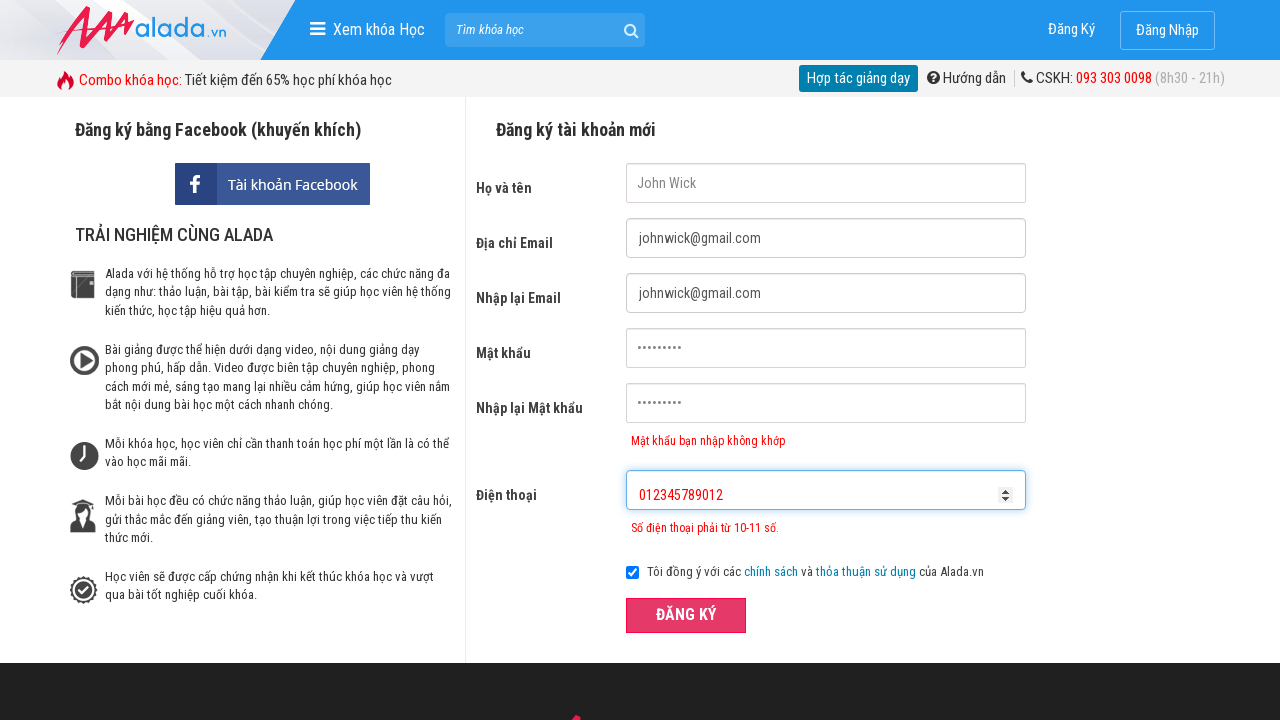

Cleared phone field on #txtPhone
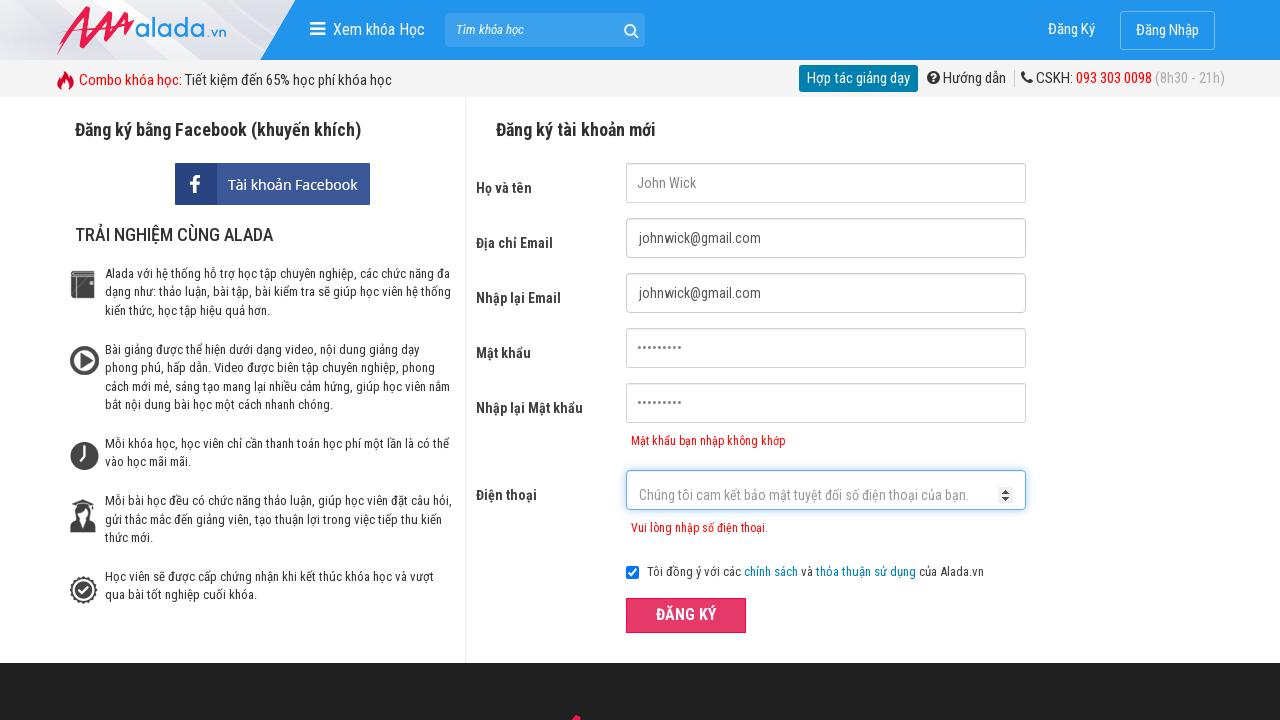

Filled phone field with invalid prefix phone number '9876543210' on #txtPhone
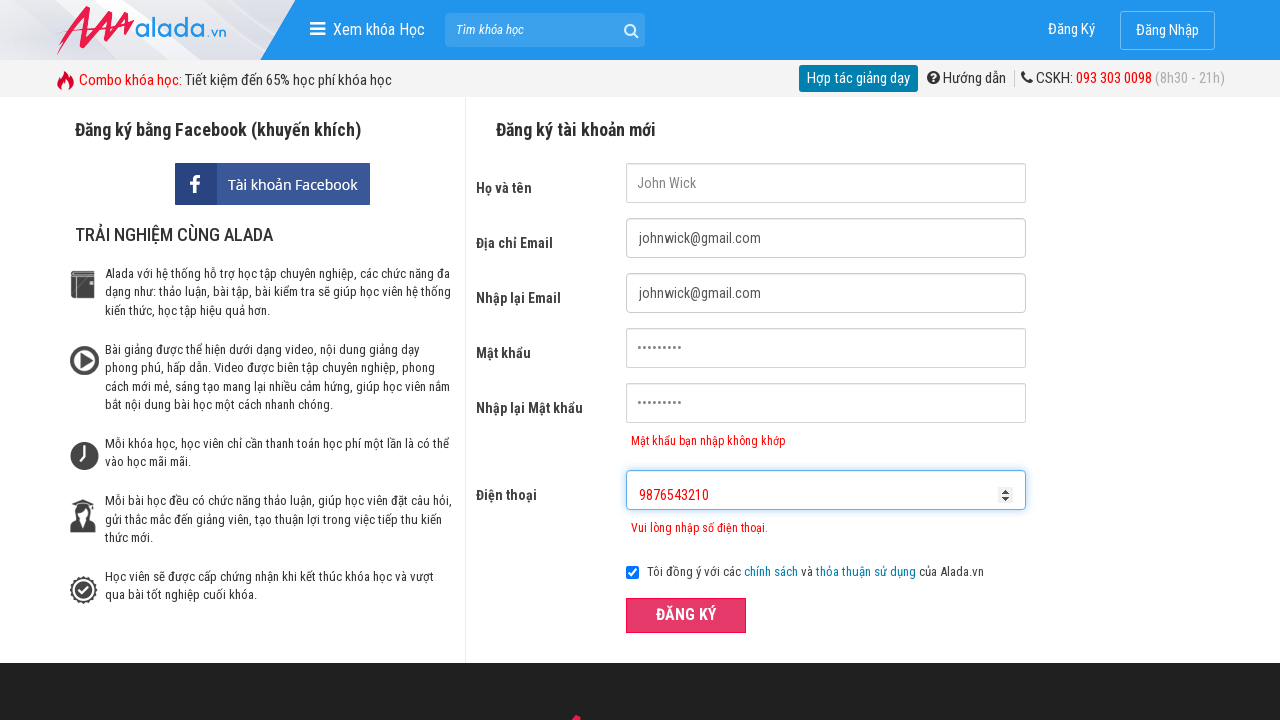

Clicked ĐĂNG KÝ (Register) button to validate invalid prefix phone number at (686, 615) on xpath=//form[@id='frmLogin']//button[text()='ĐĂNG KÝ']
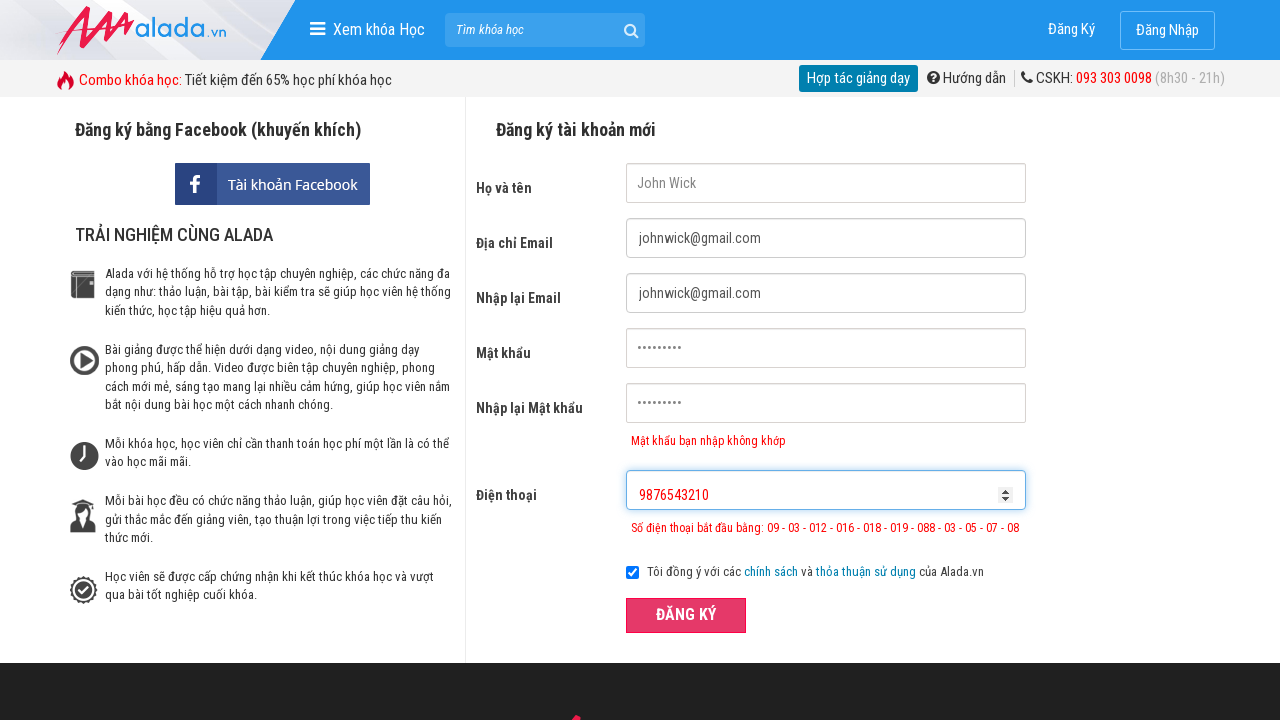

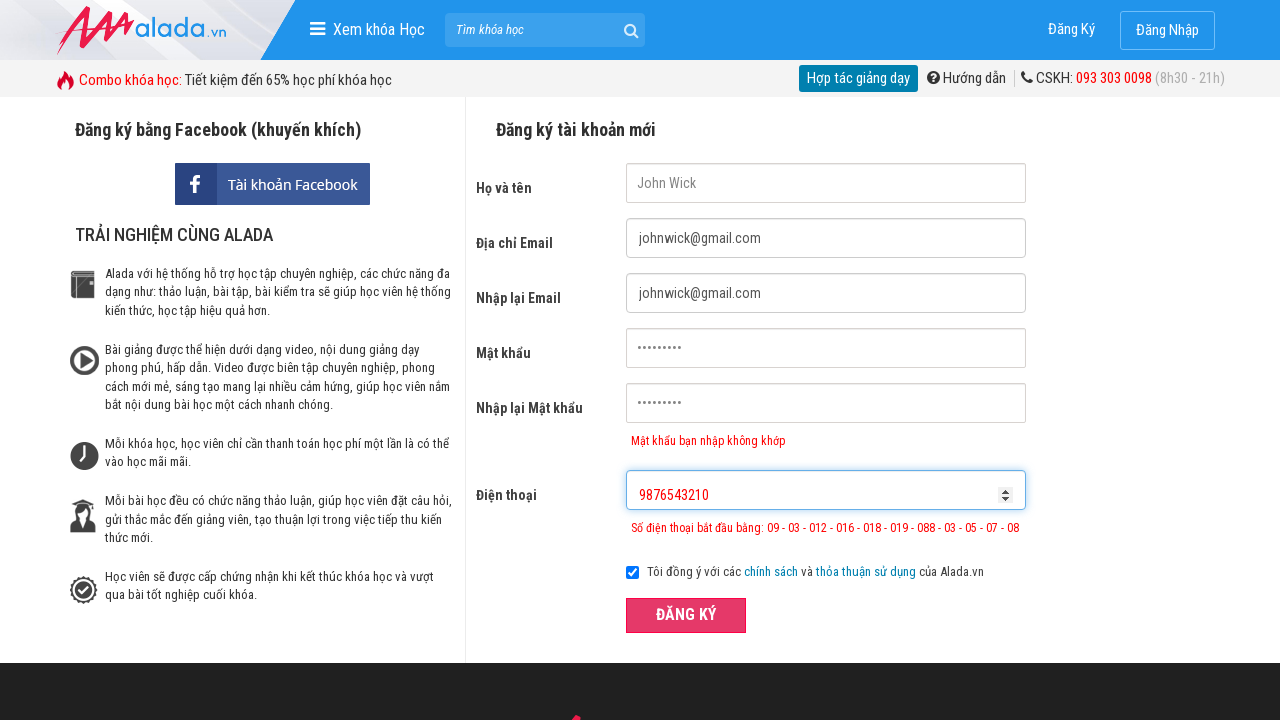